Tests alert handling functionality by clicking a button to trigger an alert and then accepting it

Starting URL: https://omayo.blogspot.com/

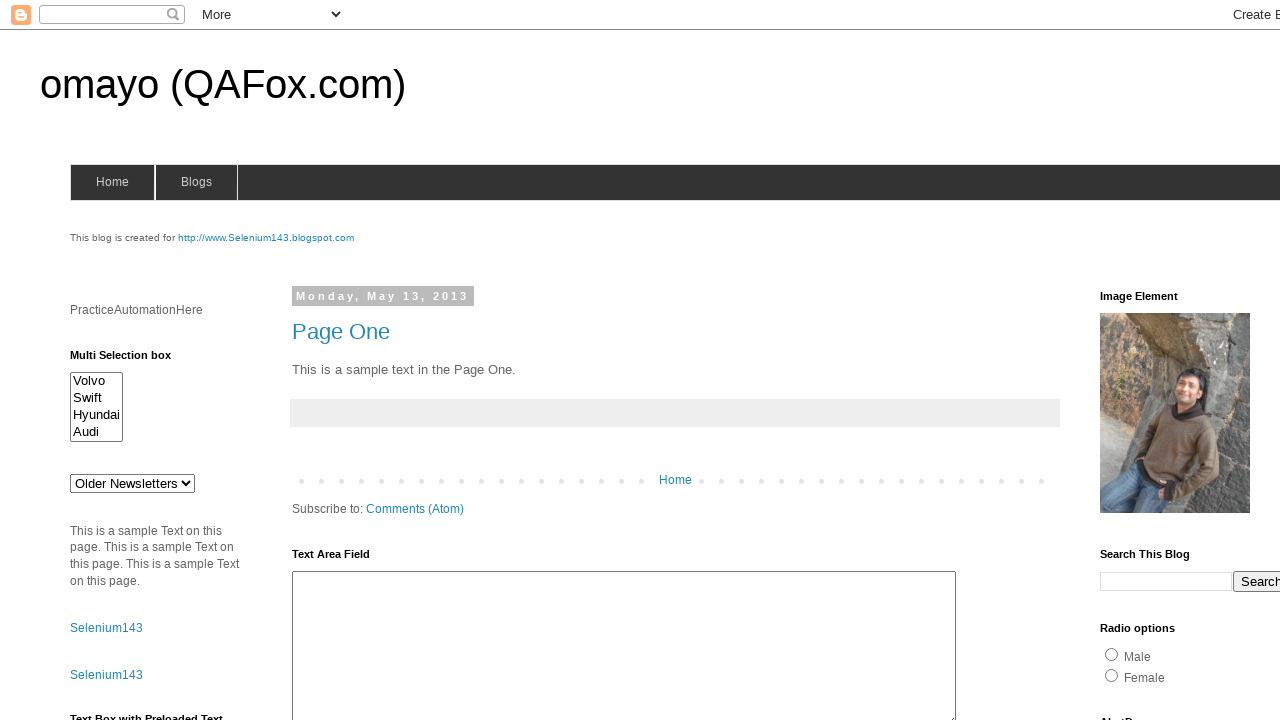

Clicked alert button to trigger alert dialog at (1154, 361) on #alert1
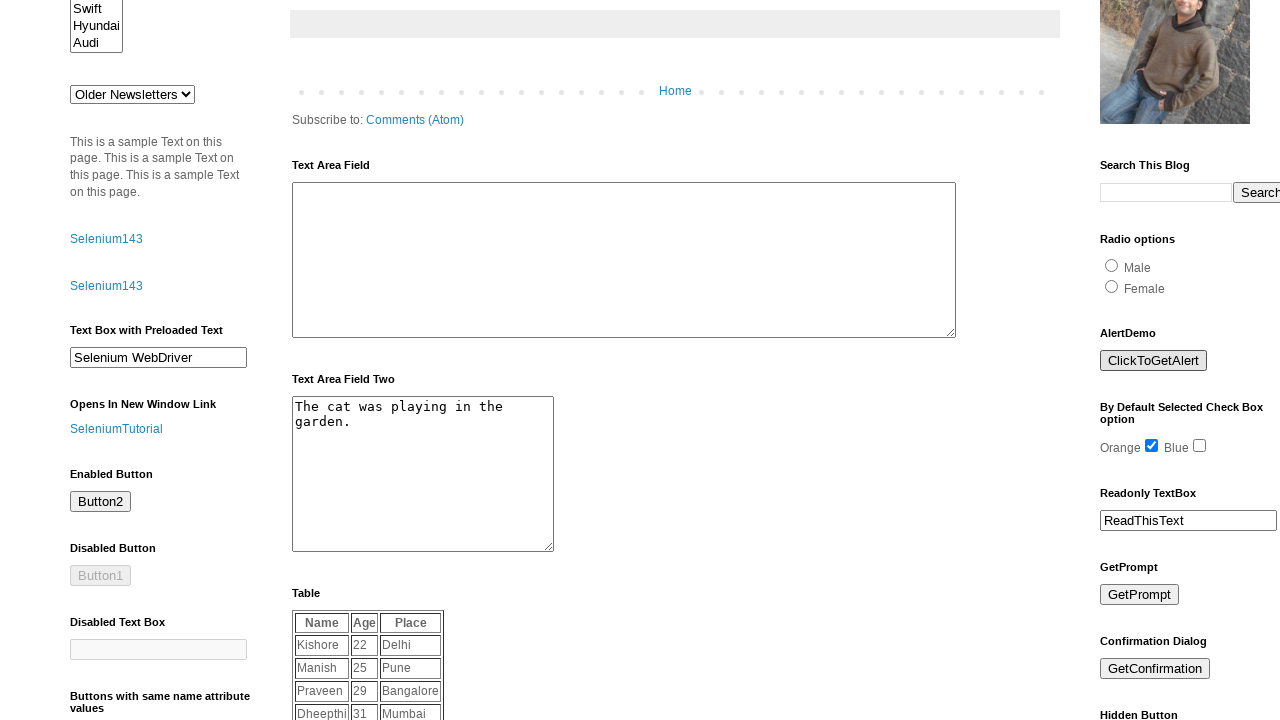

Set up dialog handler to accept alert
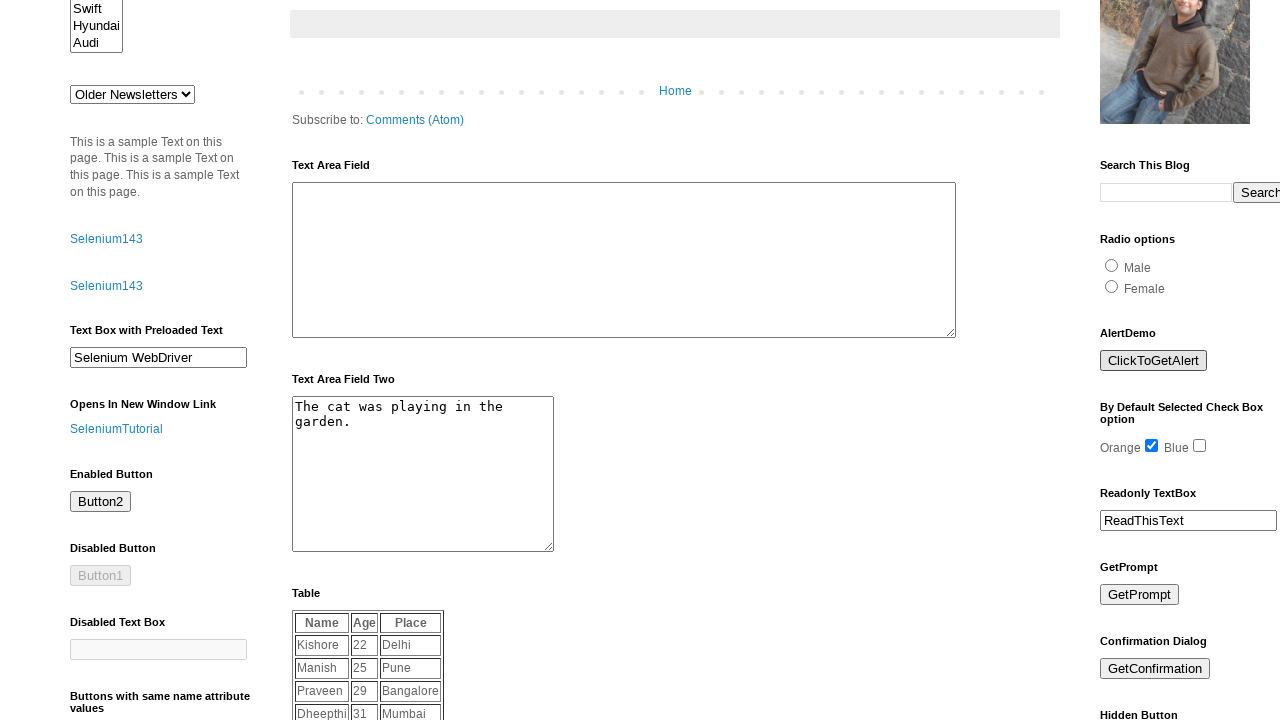

Waited for page to update after alert acceptance
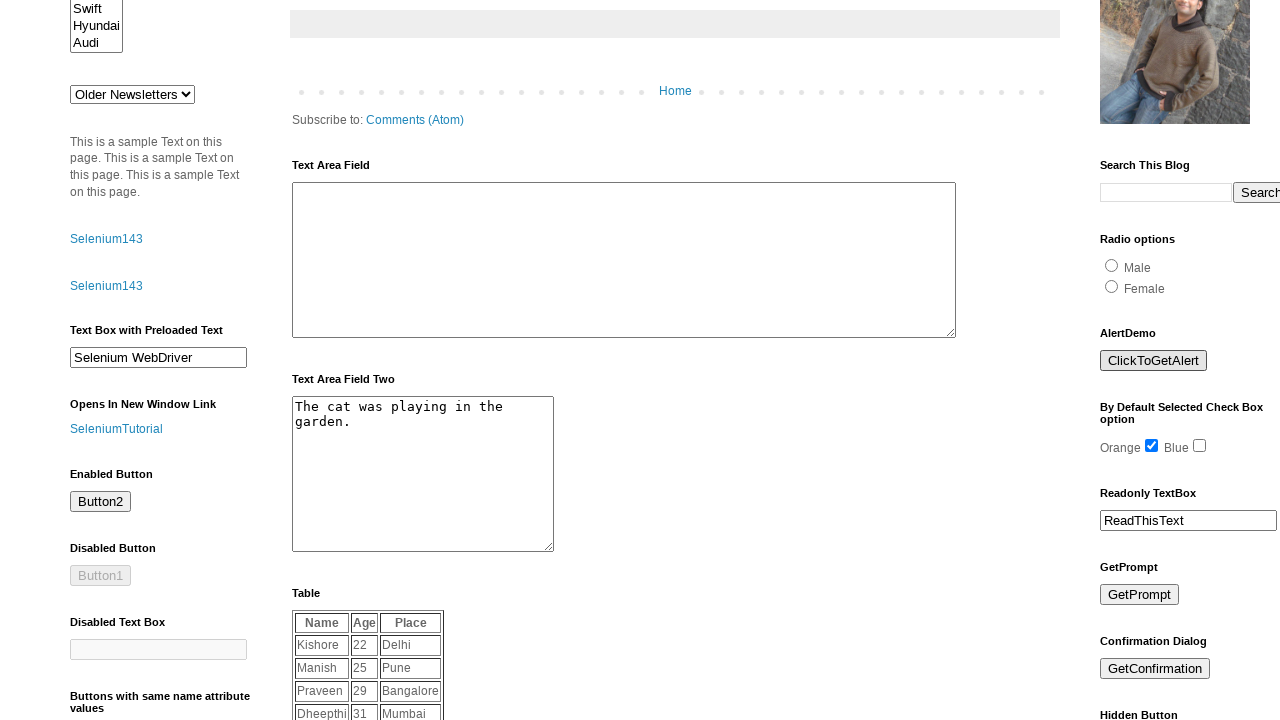

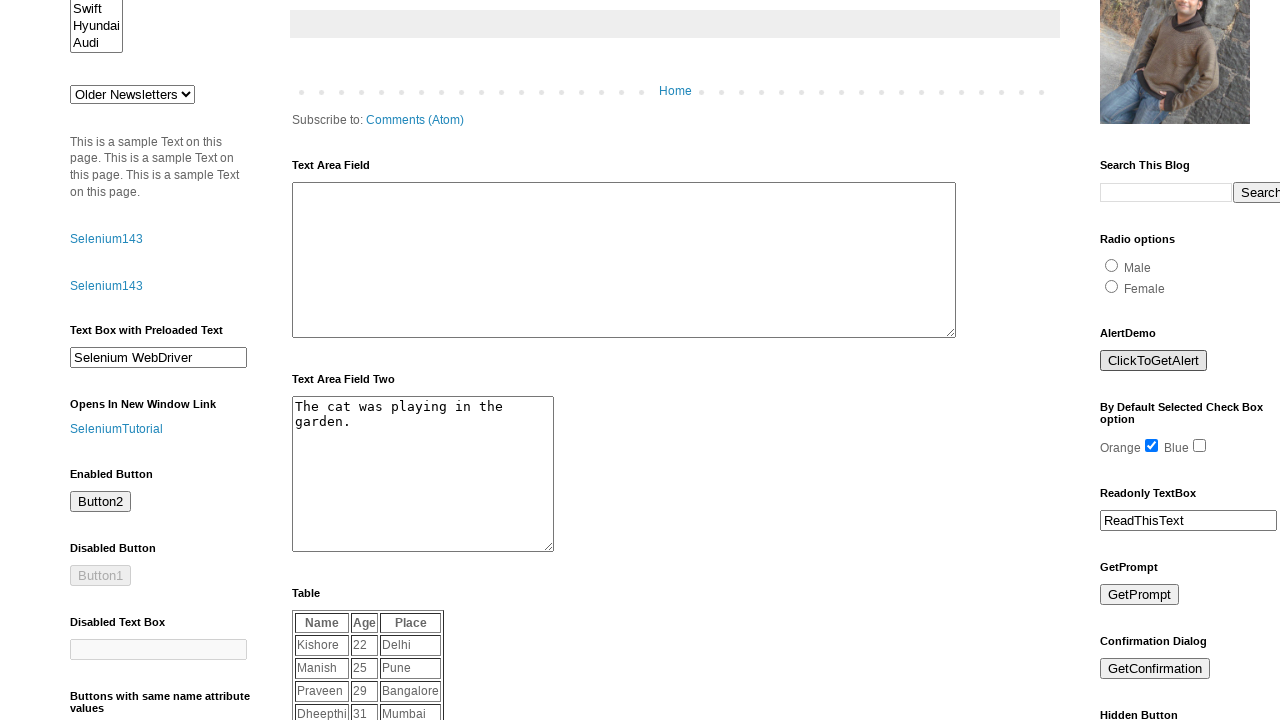